Tests JavaScript confirm dialog by clicking a button to trigger a confirm dialog and dismissing it

Starting URL: https://the-internet.herokuapp.com/javascript_alerts

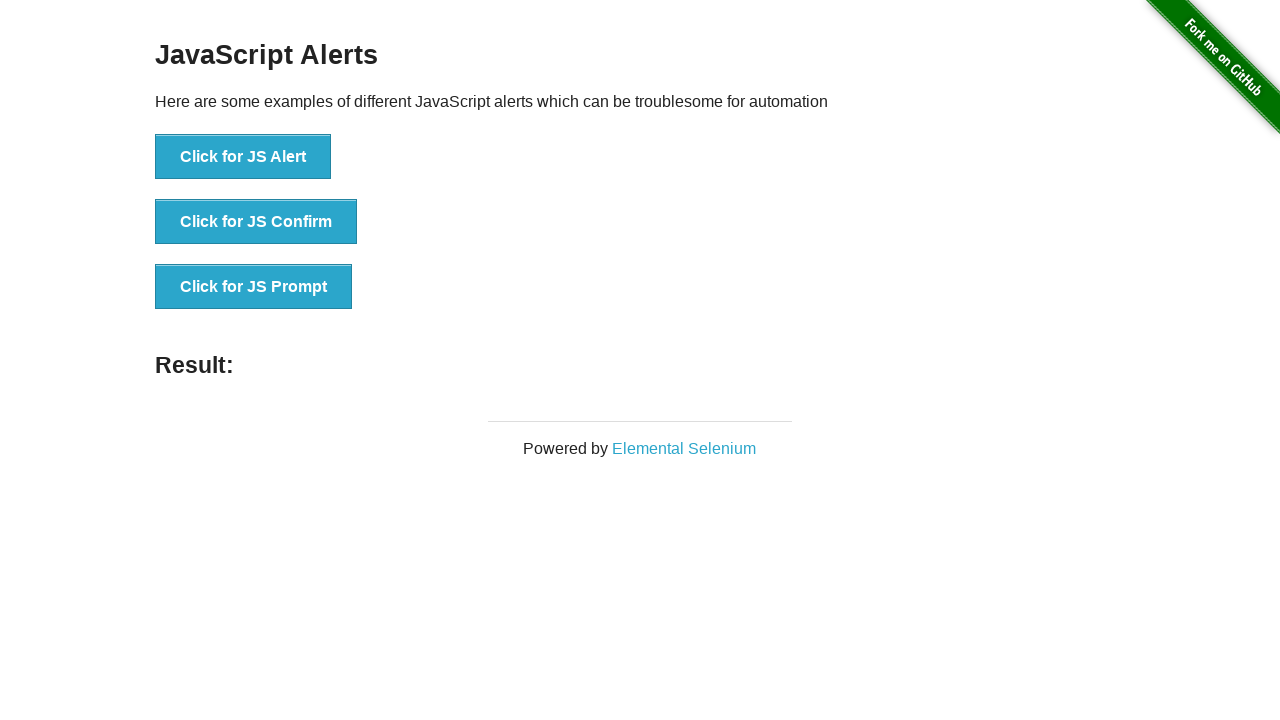

Clicked button to trigger JavaScript confirm dialog at (256, 222) on xpath=//button[@onclick='jsConfirm()']
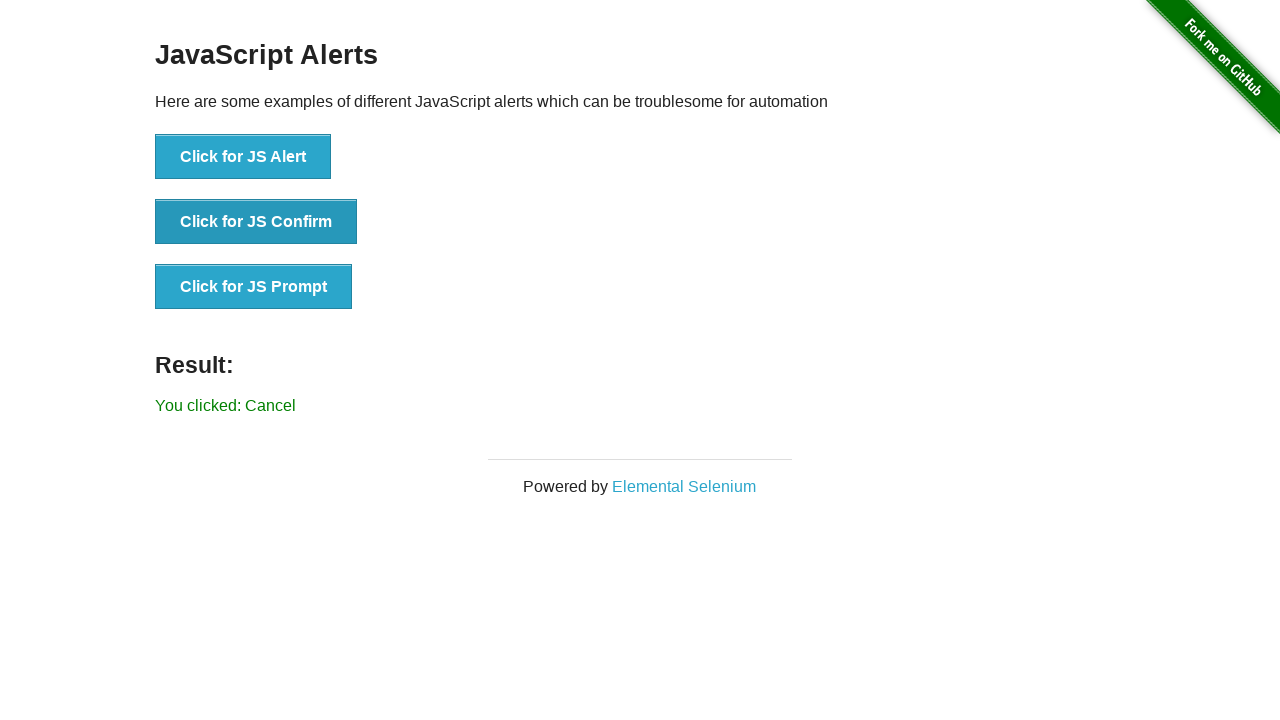

Set up dialog handler to dismiss confirm dialog
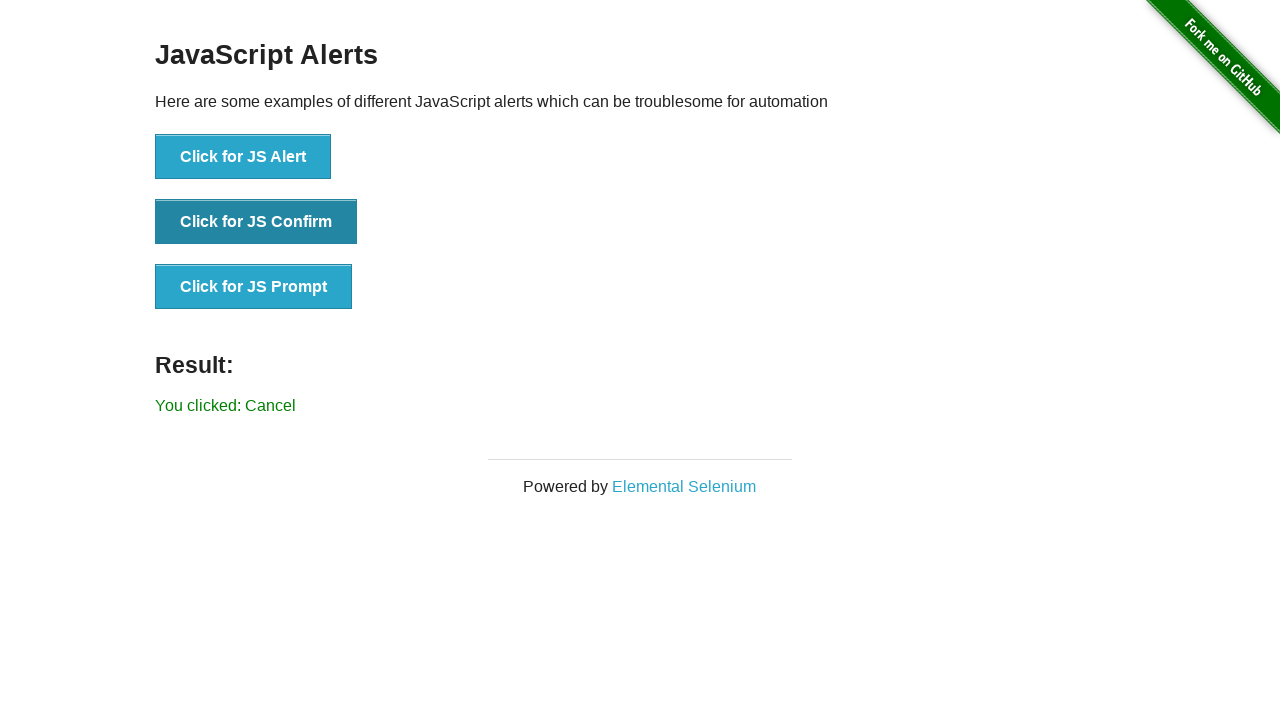

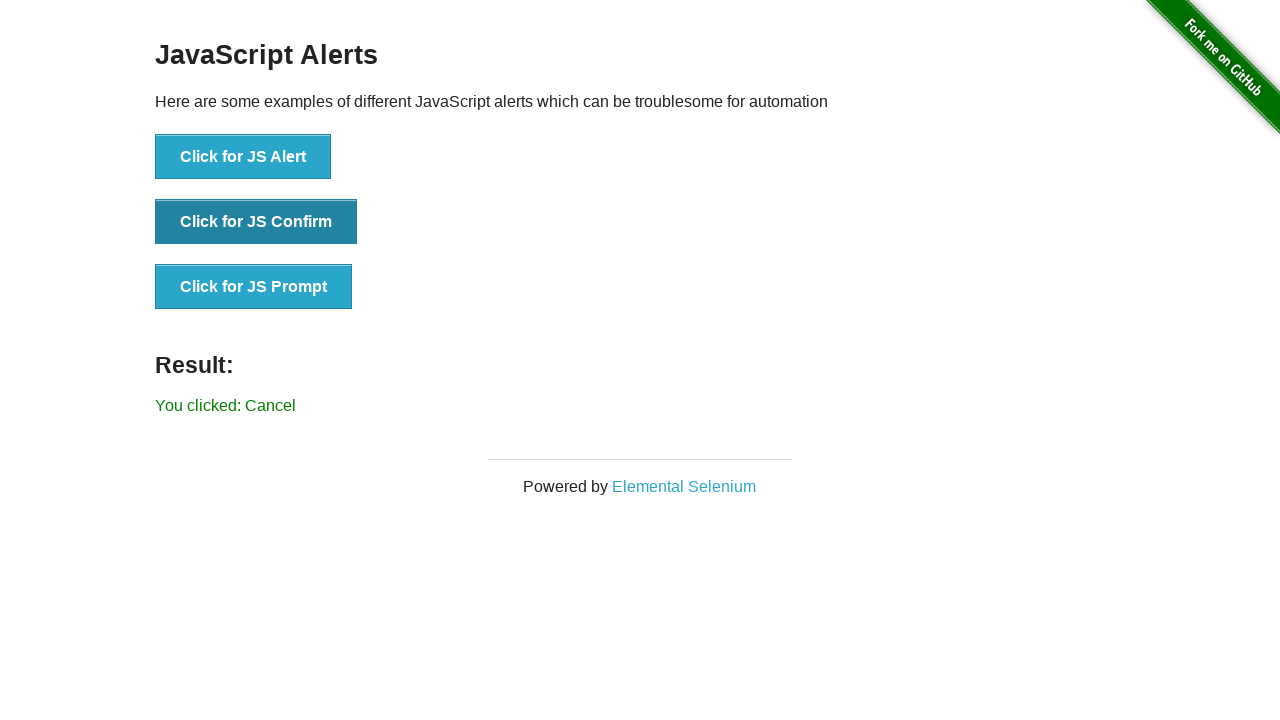